Tests basic form interaction by navigating to a demo automation testing site and filling an email input field with a username value.

Starting URL: http://demo.automationtesting.in/

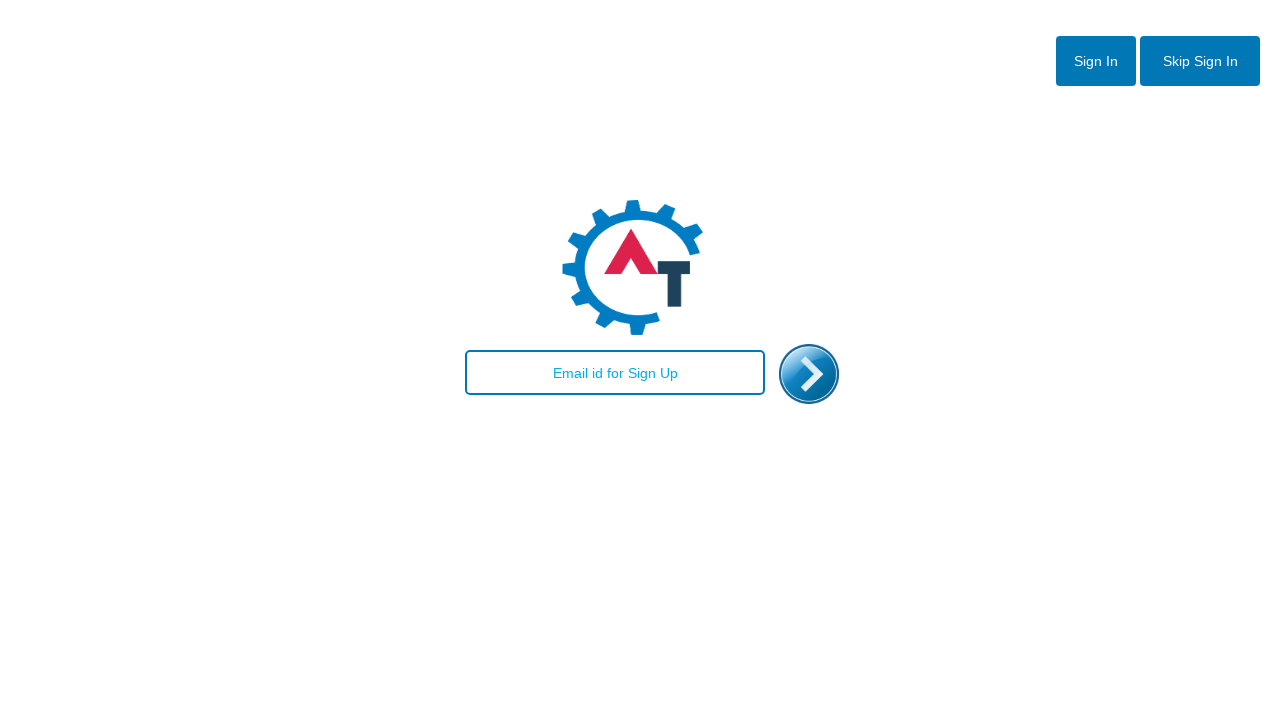

Filled email input field with username 'testuser_marco87' on #email
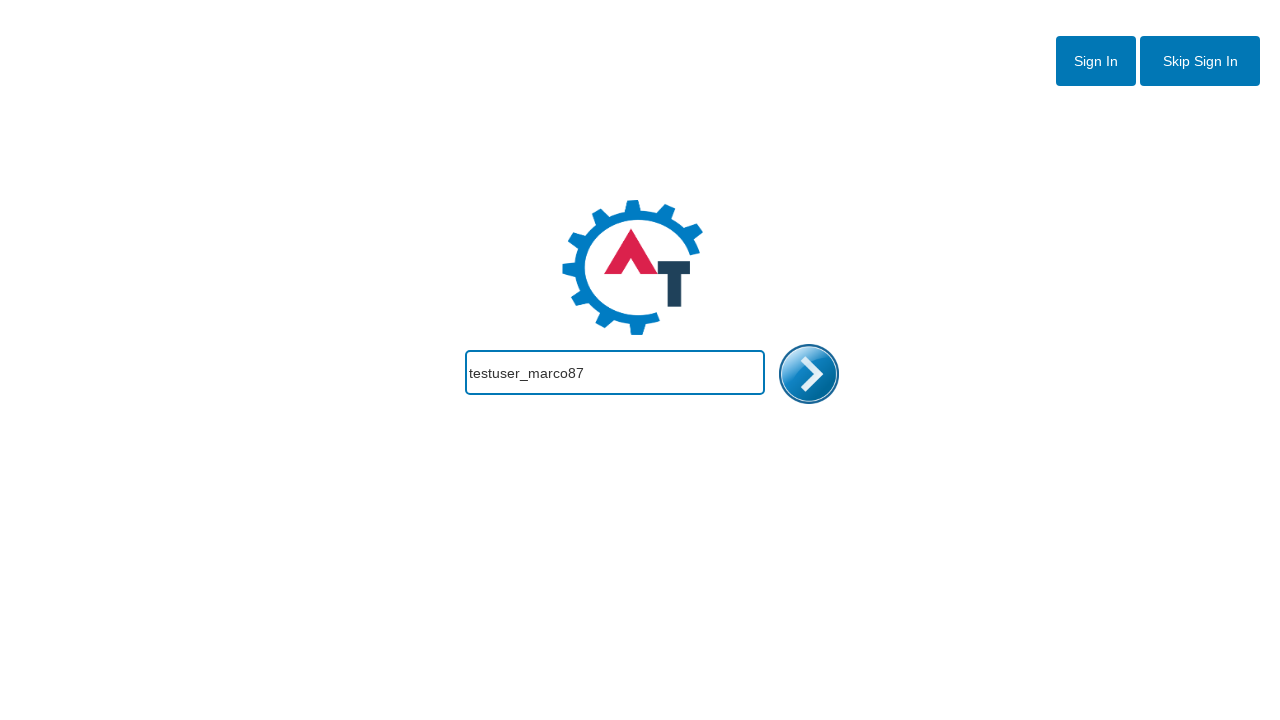

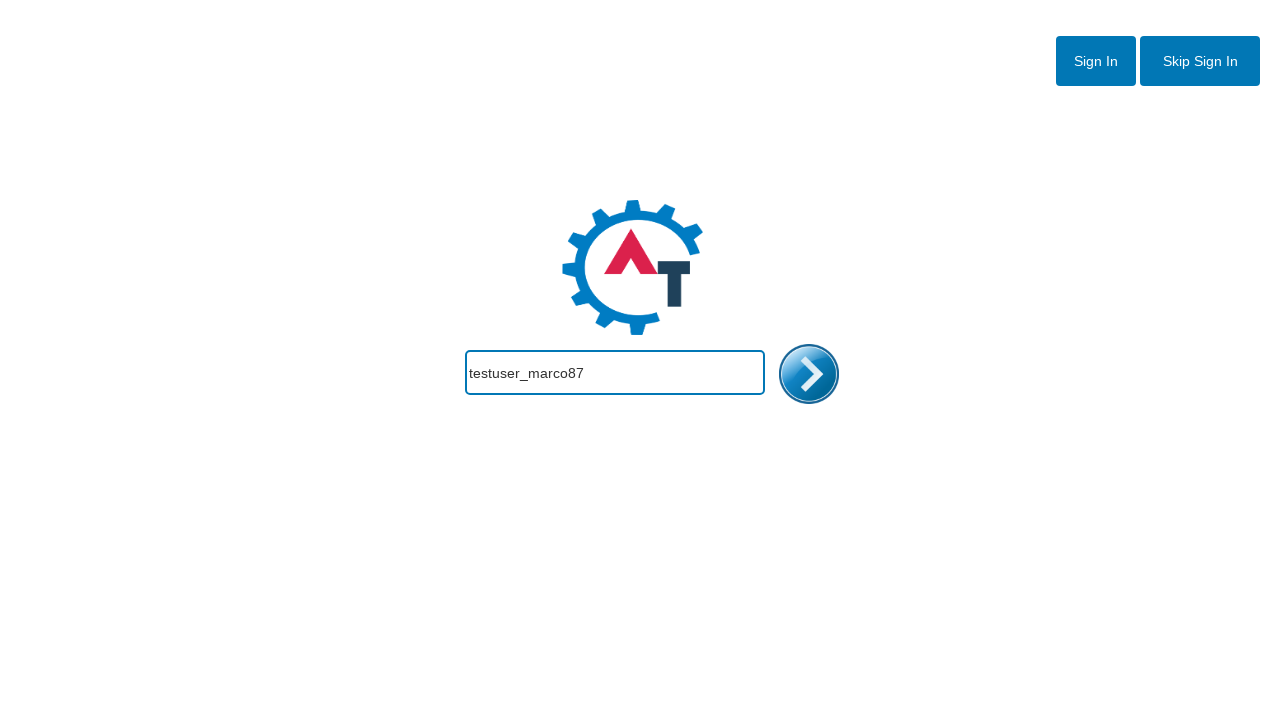